Tests the jQuery UI draggable functionality by switching to the demo iframe and dragging an element 150 pixels to the right

Starting URL: https://jqueryui.com/draggable/

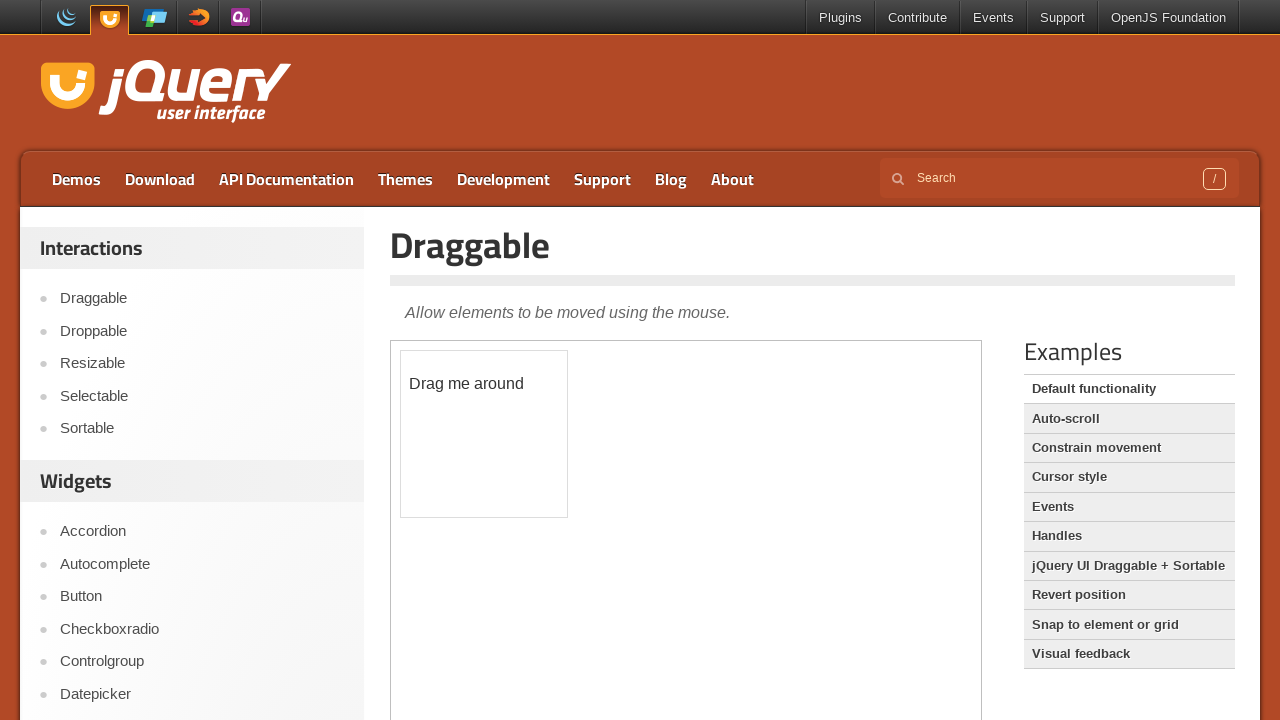

Navigated to jQuery UI draggable demo page
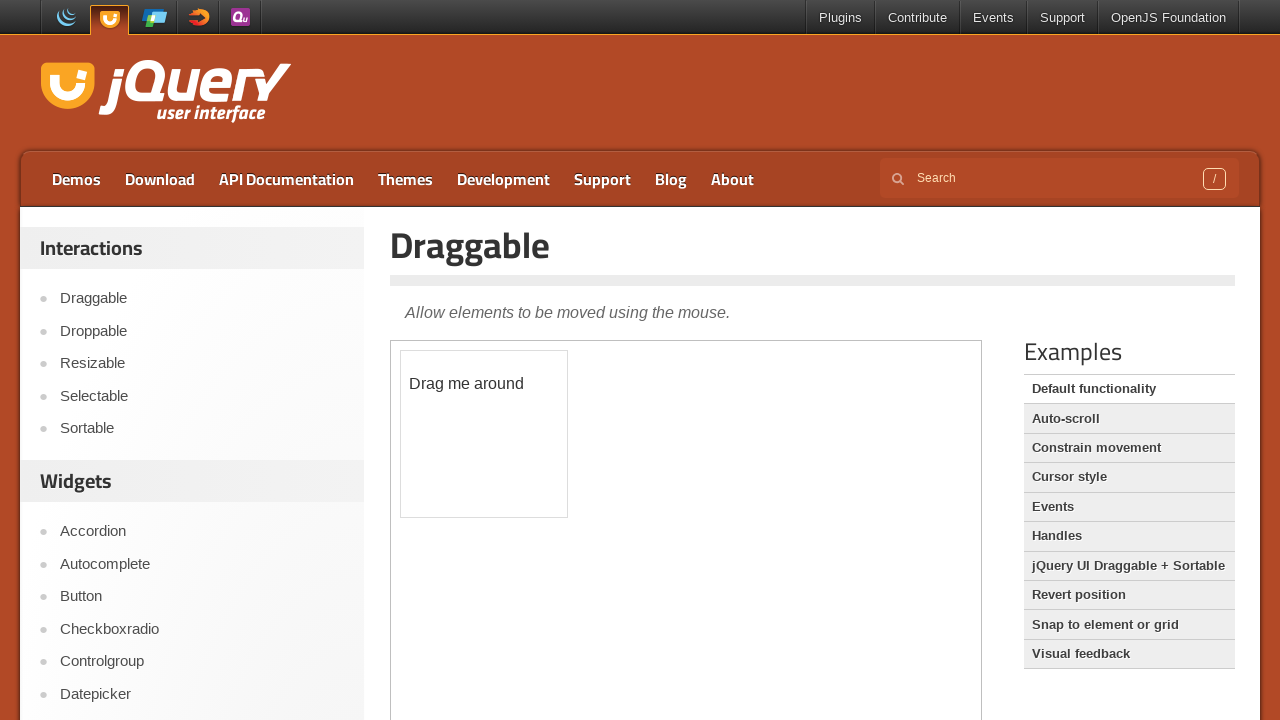

Located the demo iframe
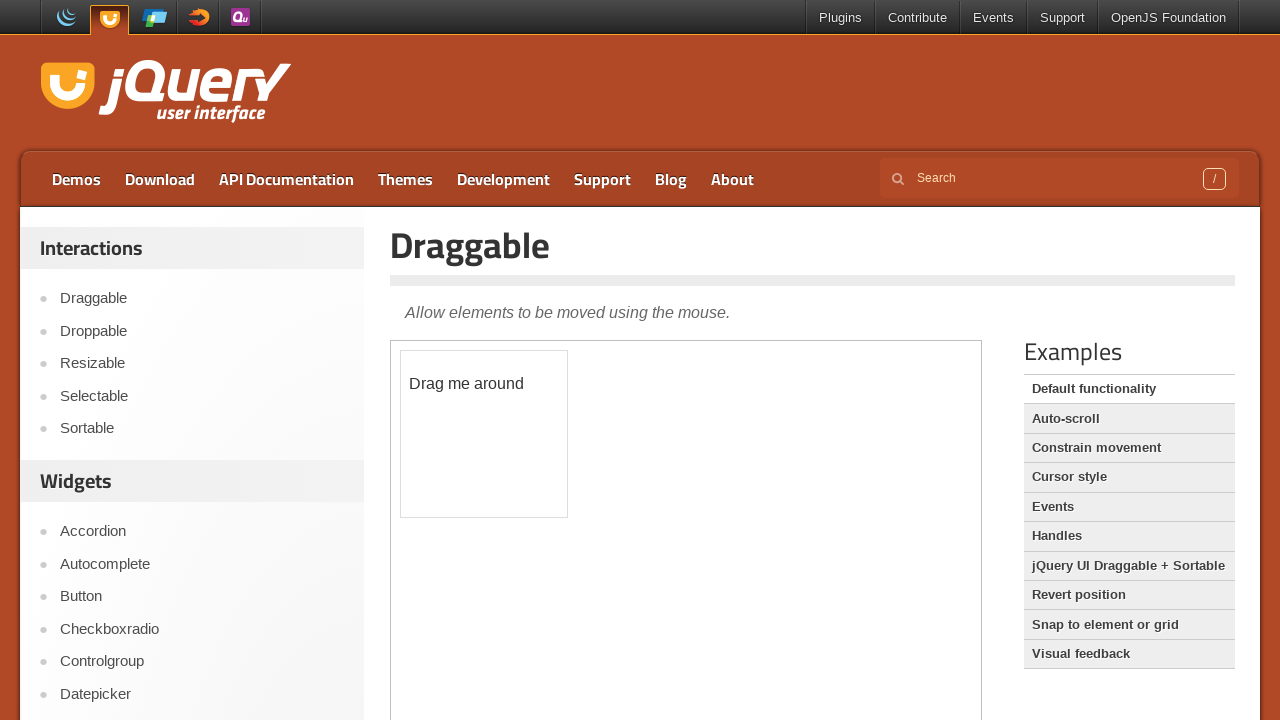

Located the draggable element within the iframe
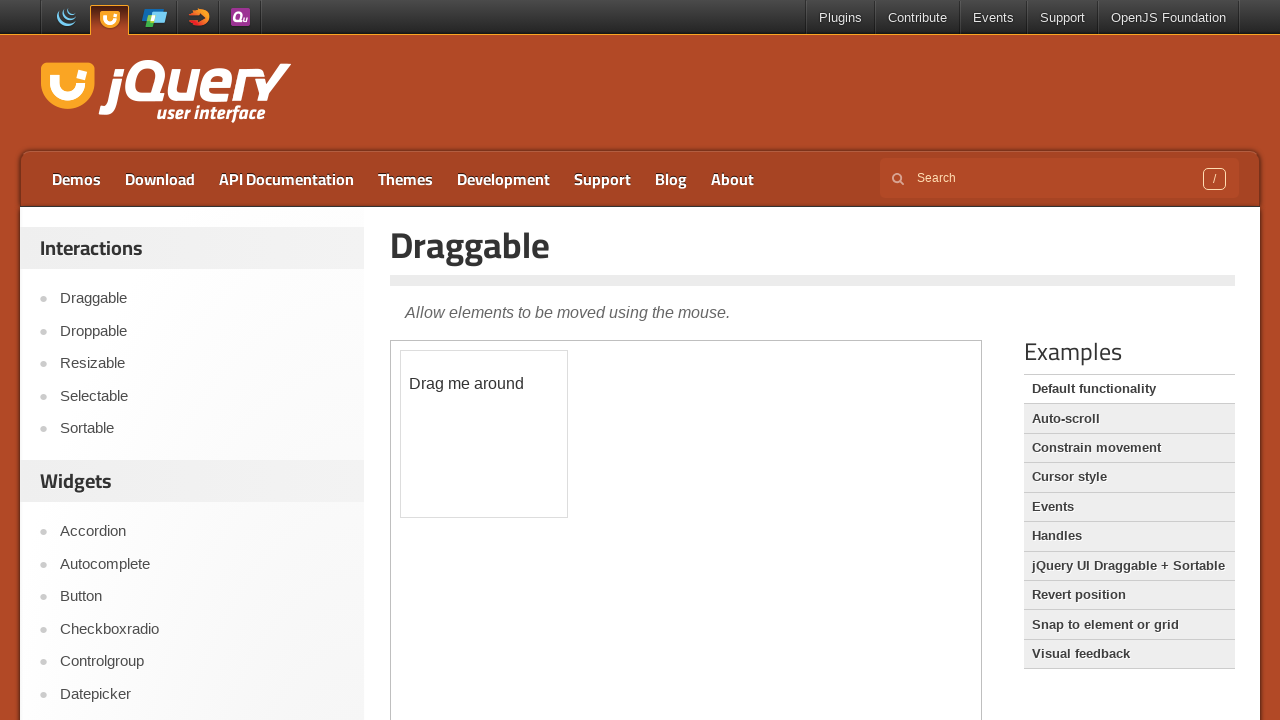

Draggable element is now visible
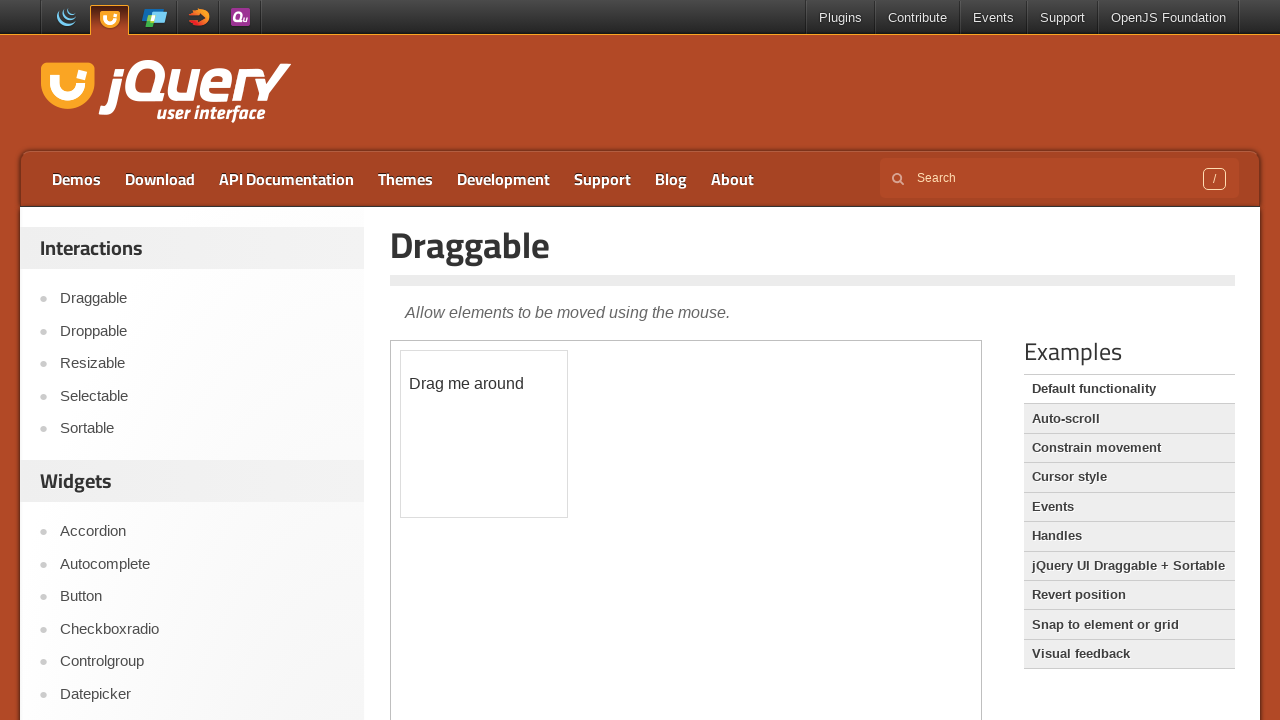

Dragged the element 150 pixels to the right at (551, 351)
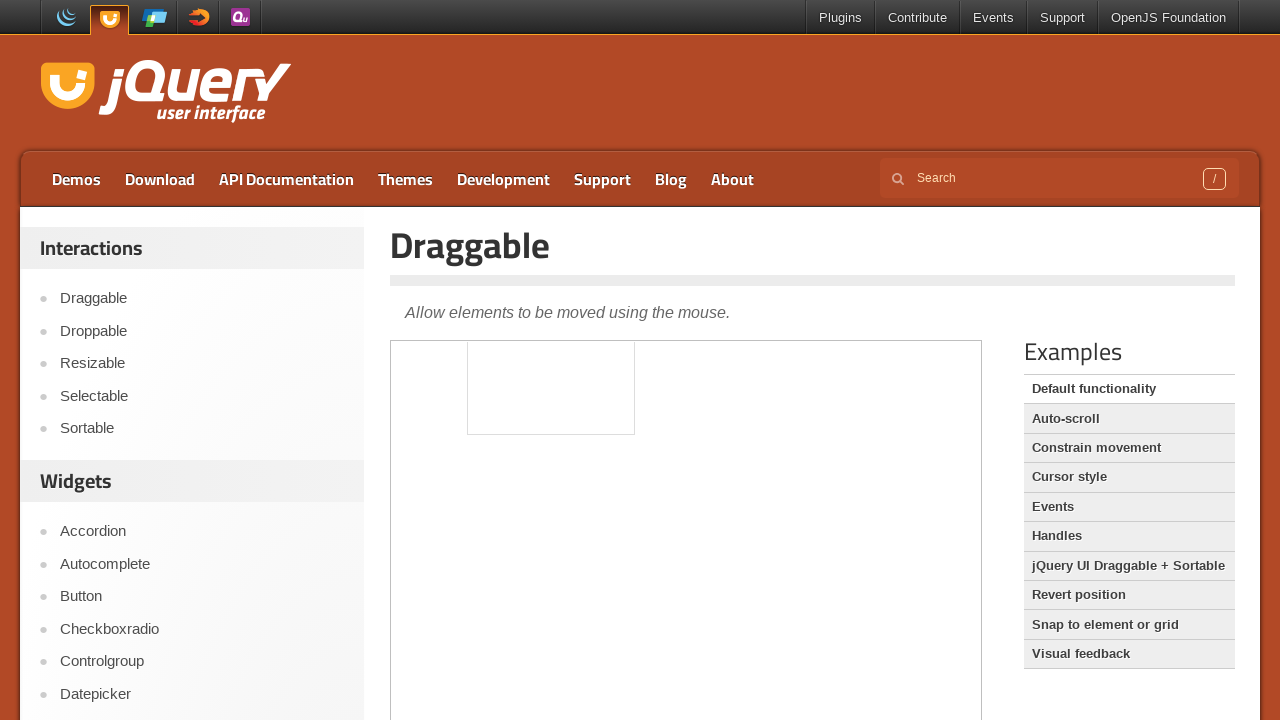

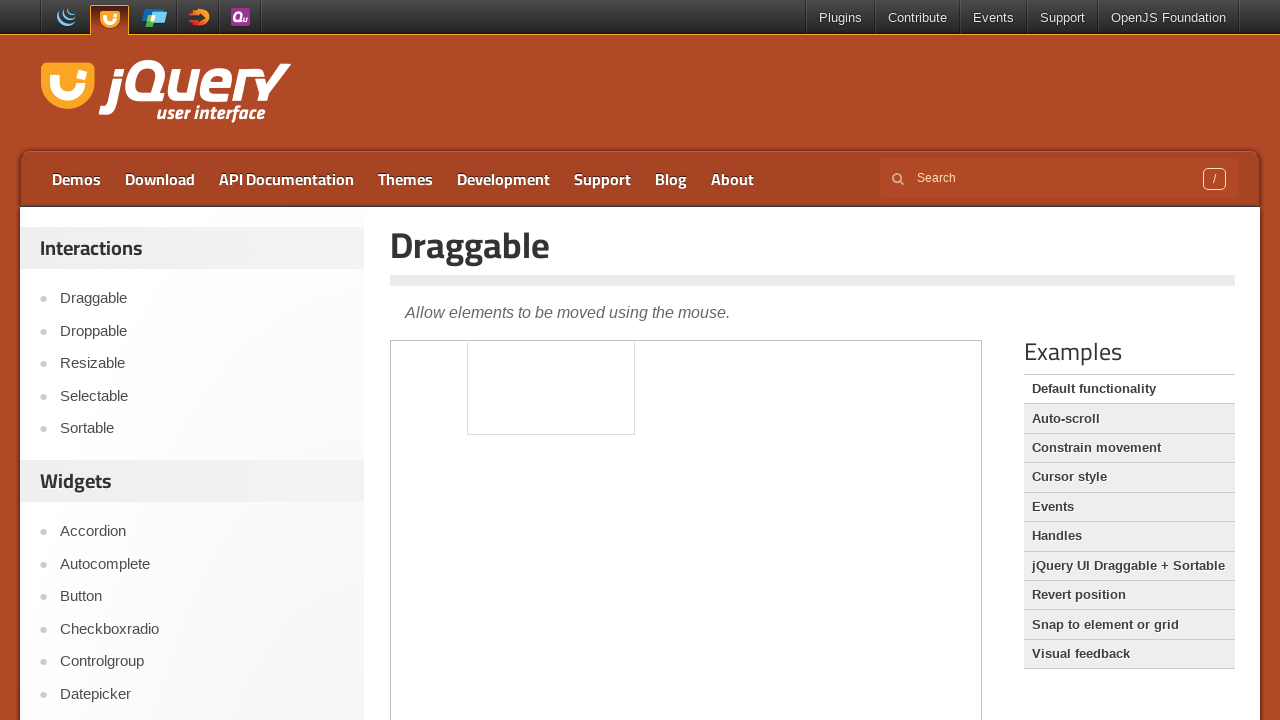